Tests drag and drop functionality on jQuery UI demo page by dragging an element and dropping it onto a target area

Starting URL: https://jqueryui.com/droppable/

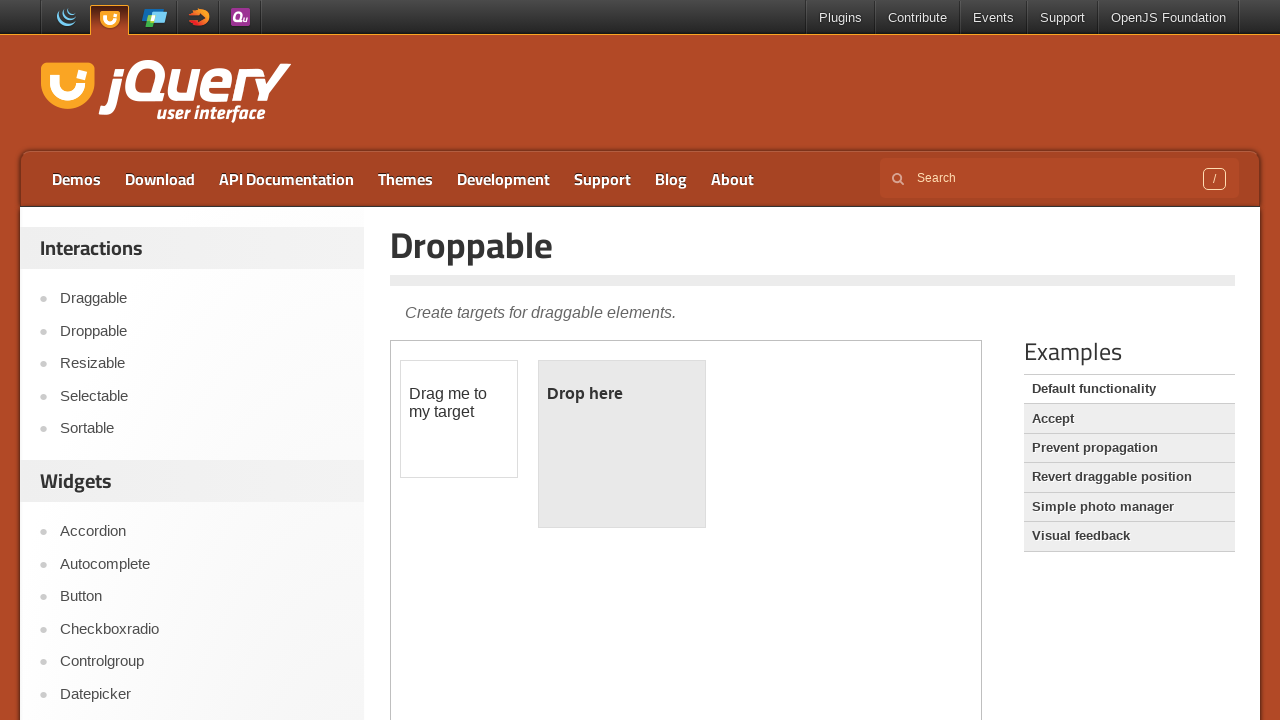

Navigated to jQuery UI droppable demo page
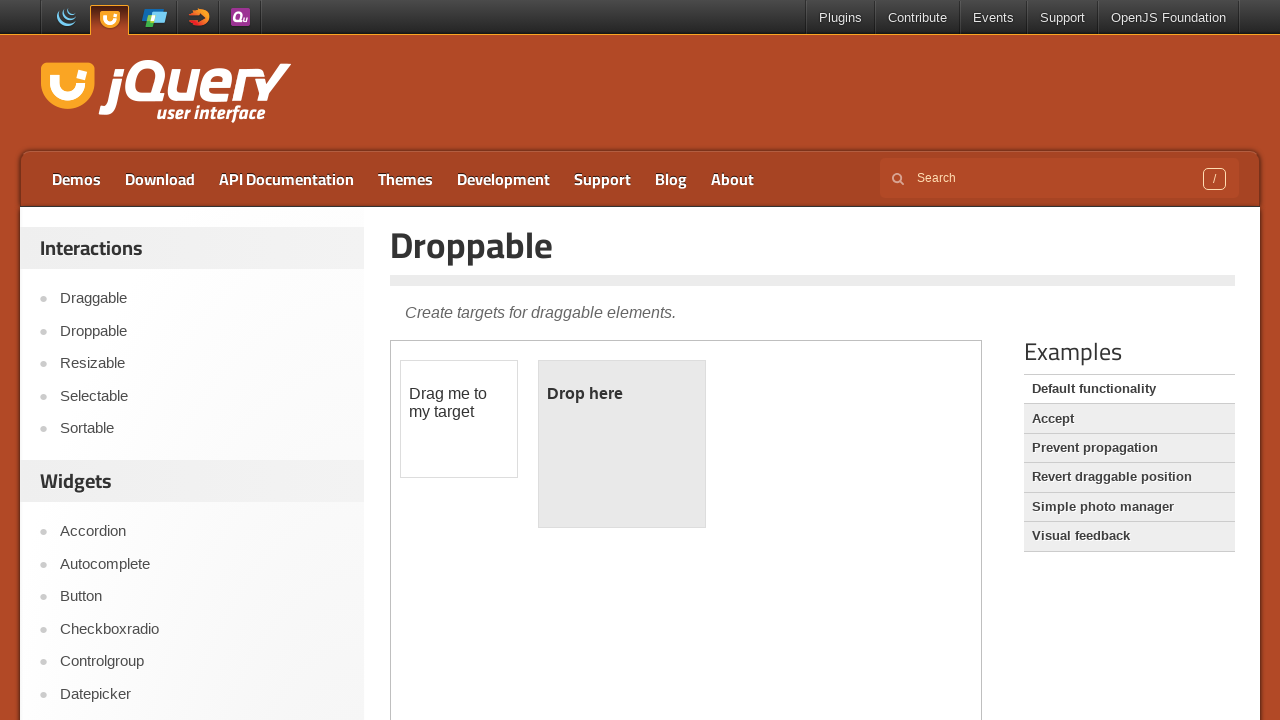

Dragged draggable element onto droppable target area at (622, 444)
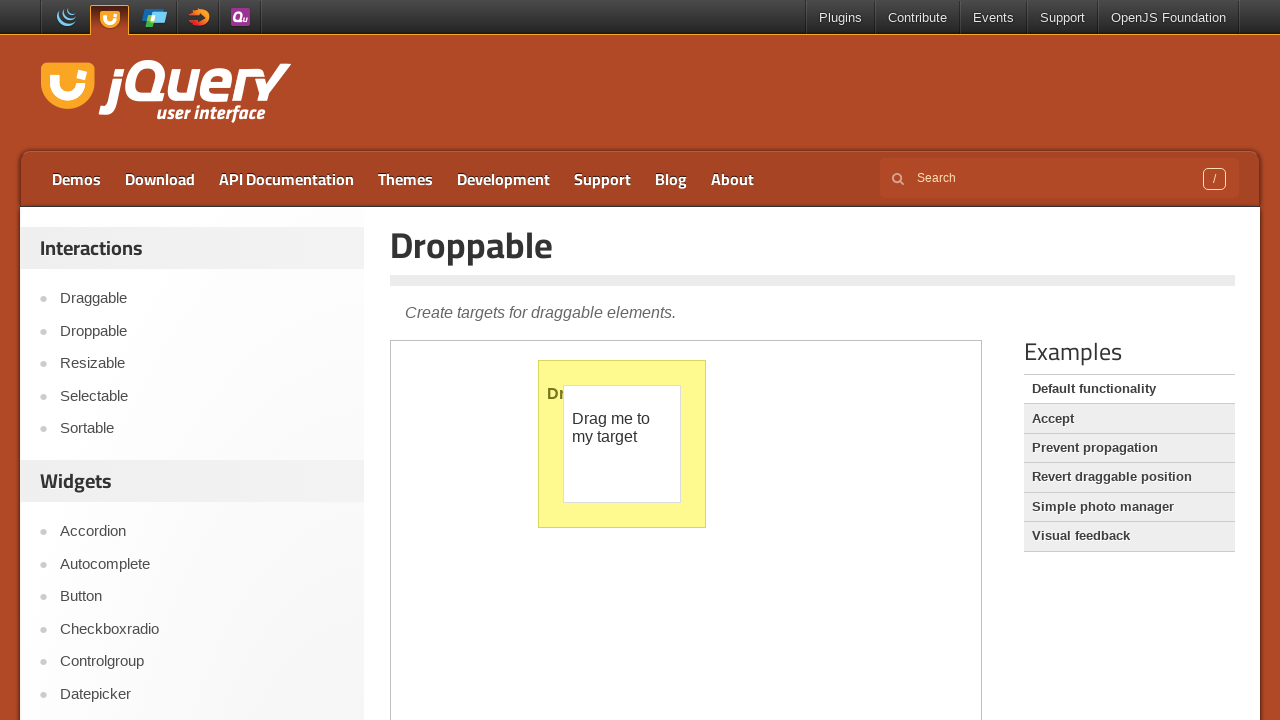

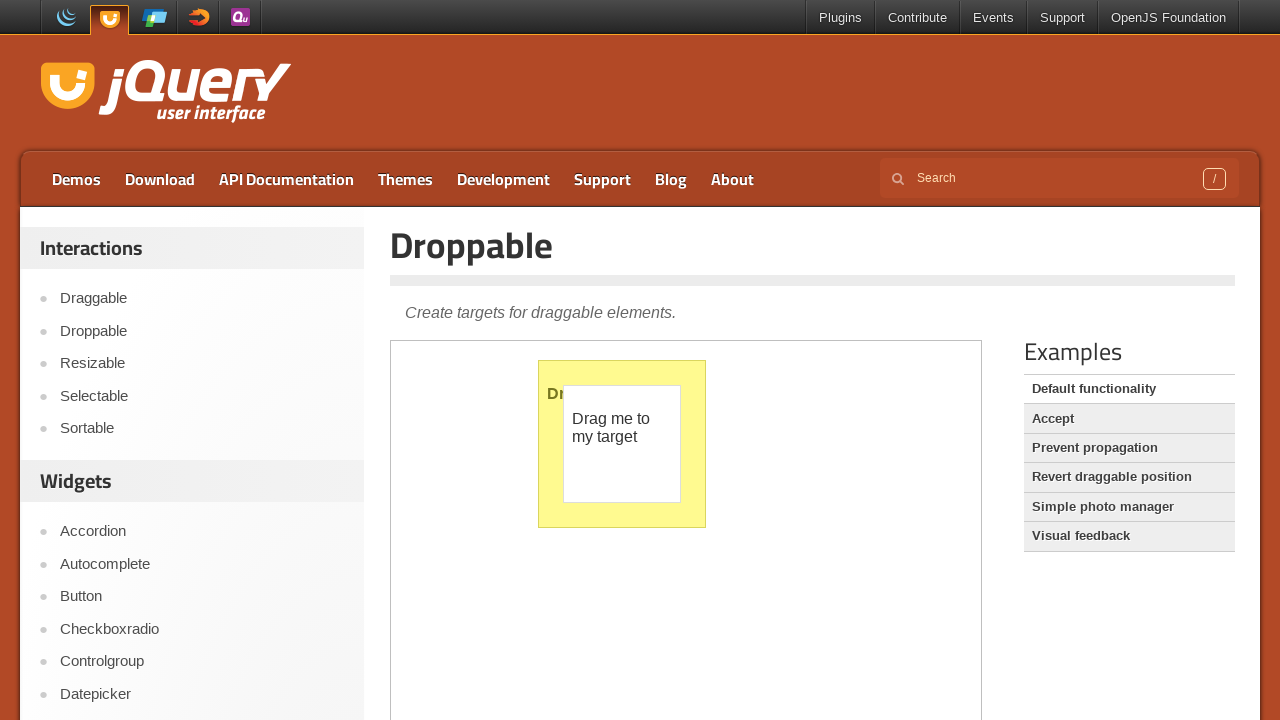